Tests drag and drop functionality on jQueryUI demo page by switching to an iframe and dragging a source element onto a target element

Starting URL: https://jqueryui.com/droppable/

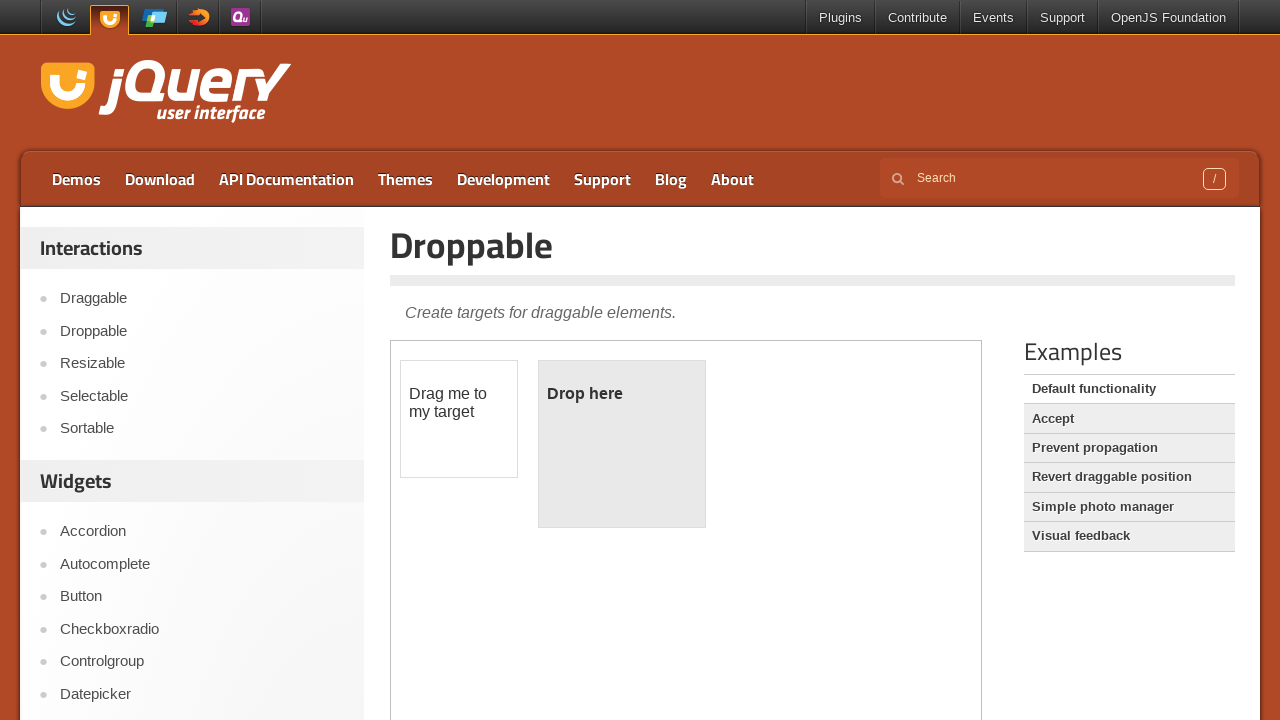

Navigated to jQueryUI droppable demo page
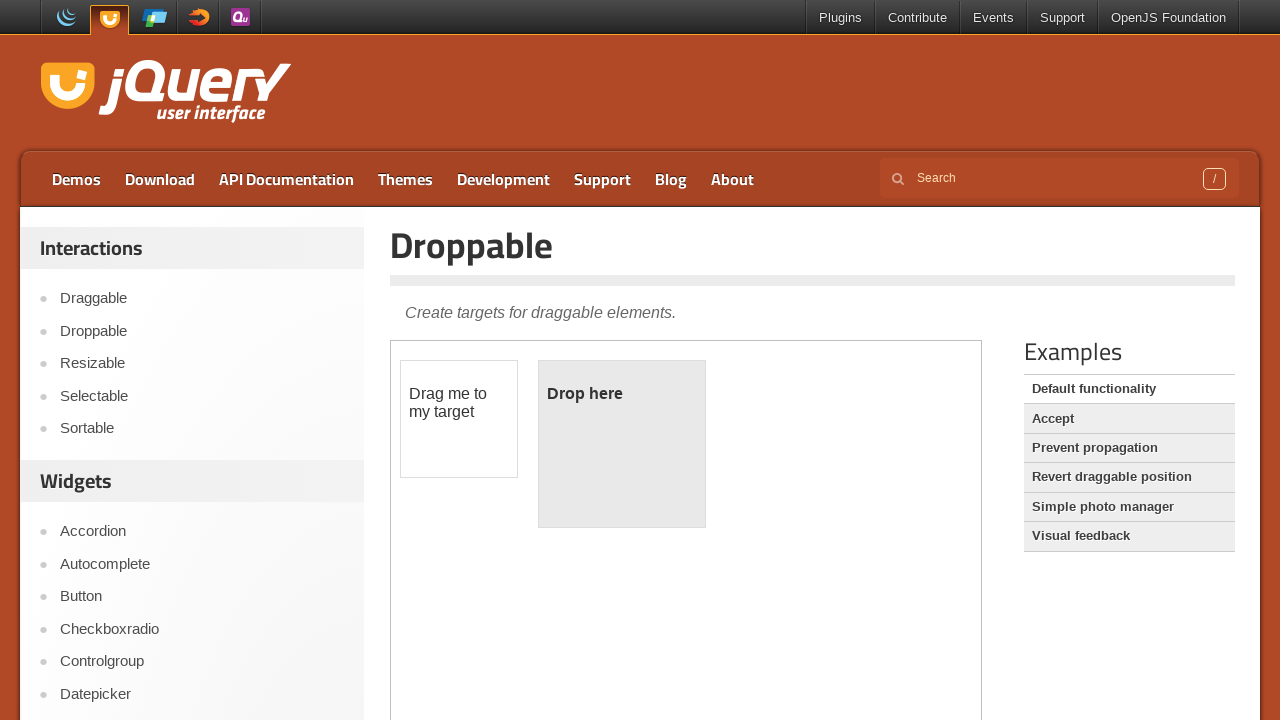

Located demo iframe
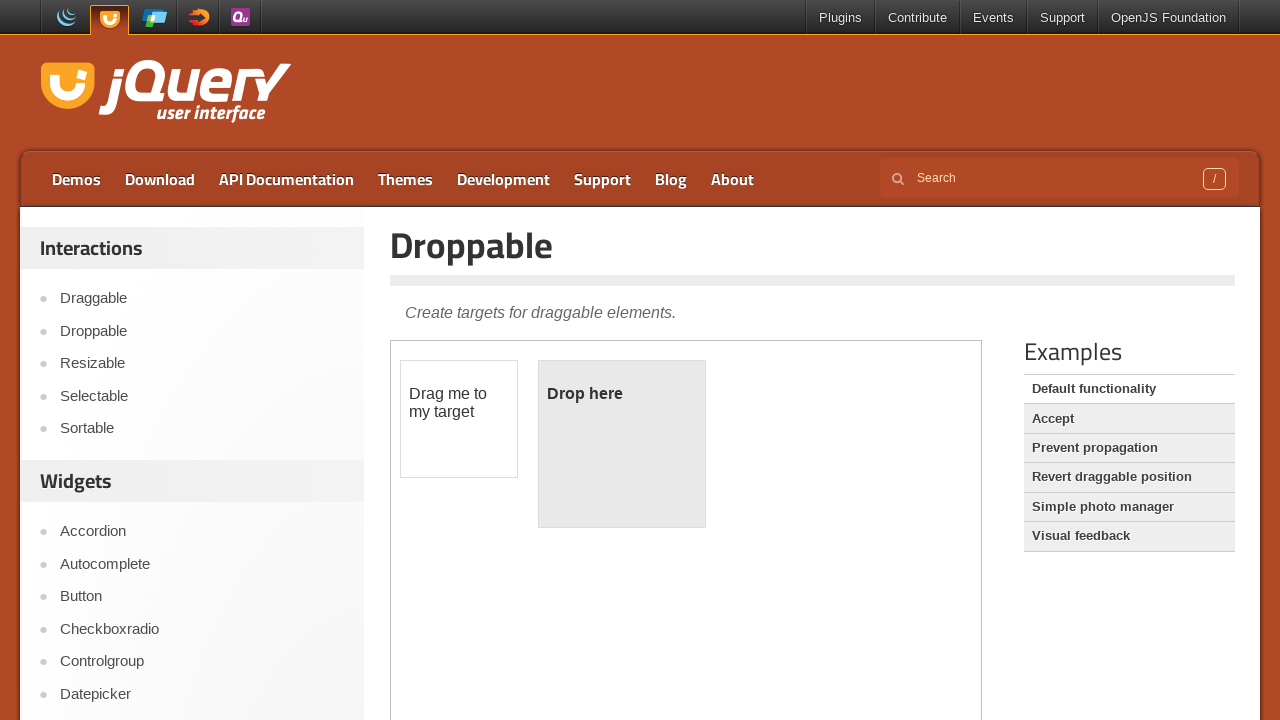

Located draggable source element in iframe
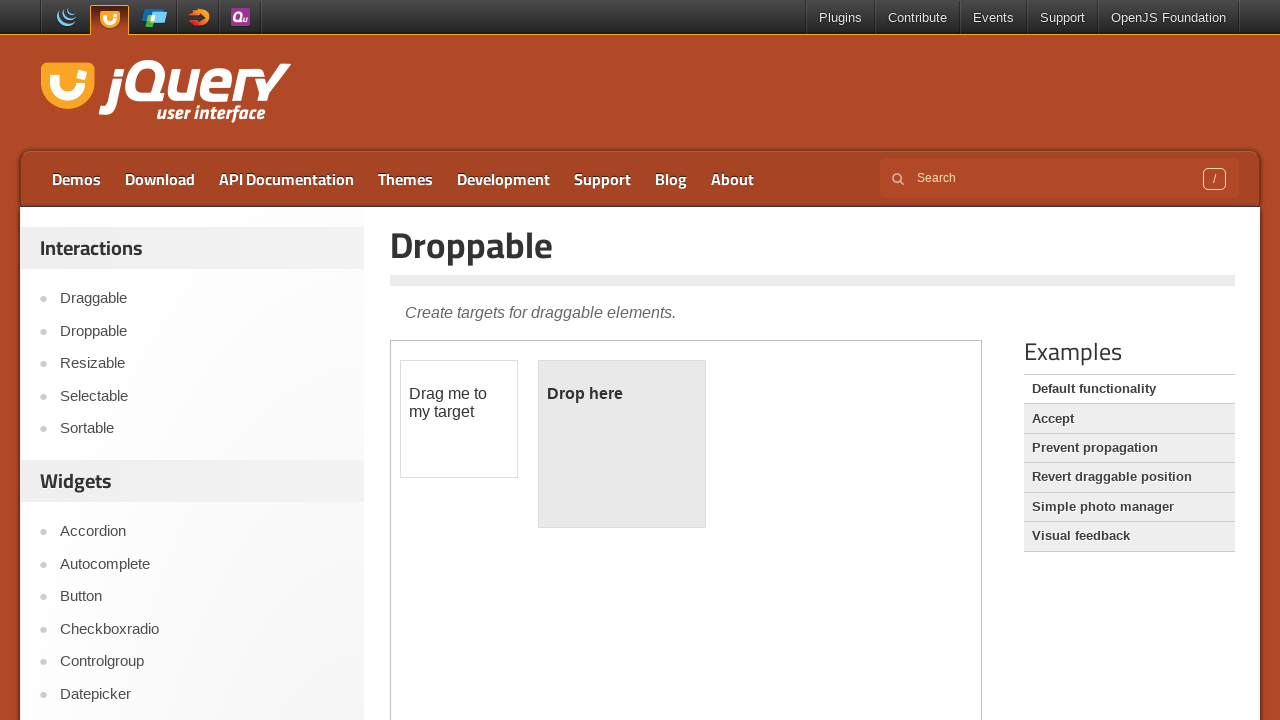

Located droppable target element in iframe
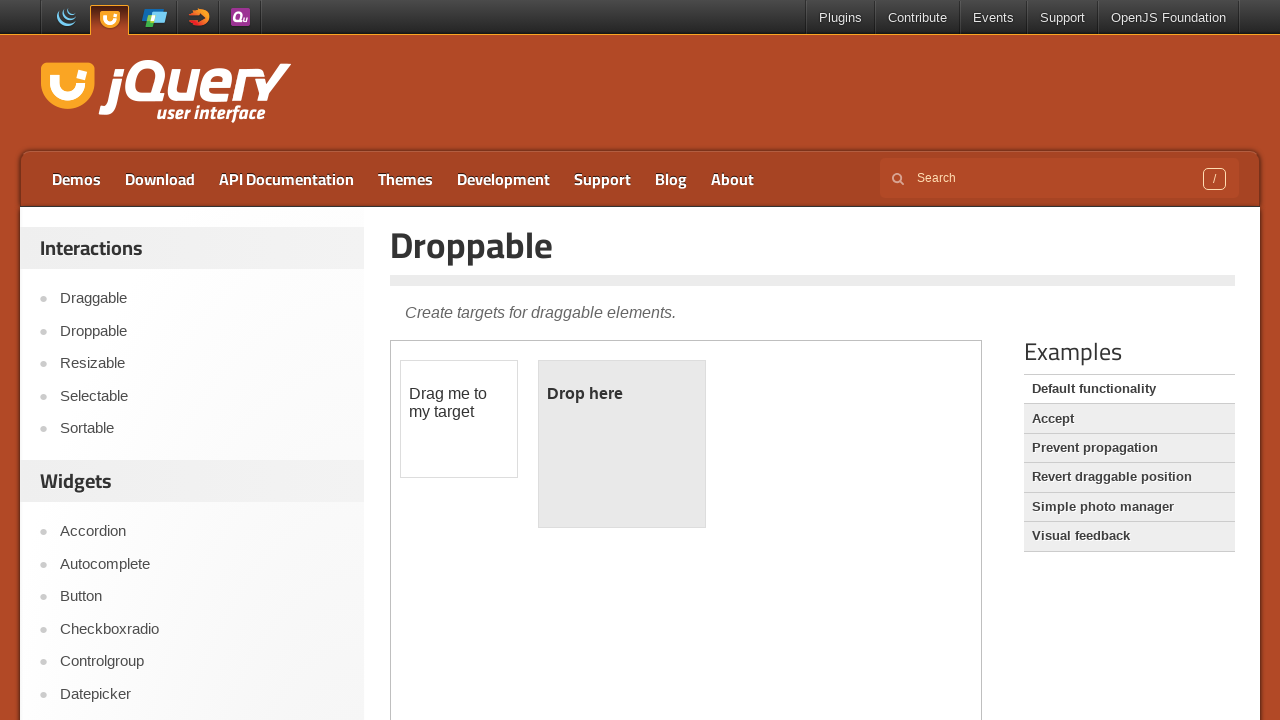

Dragged source element onto target element at (622, 444)
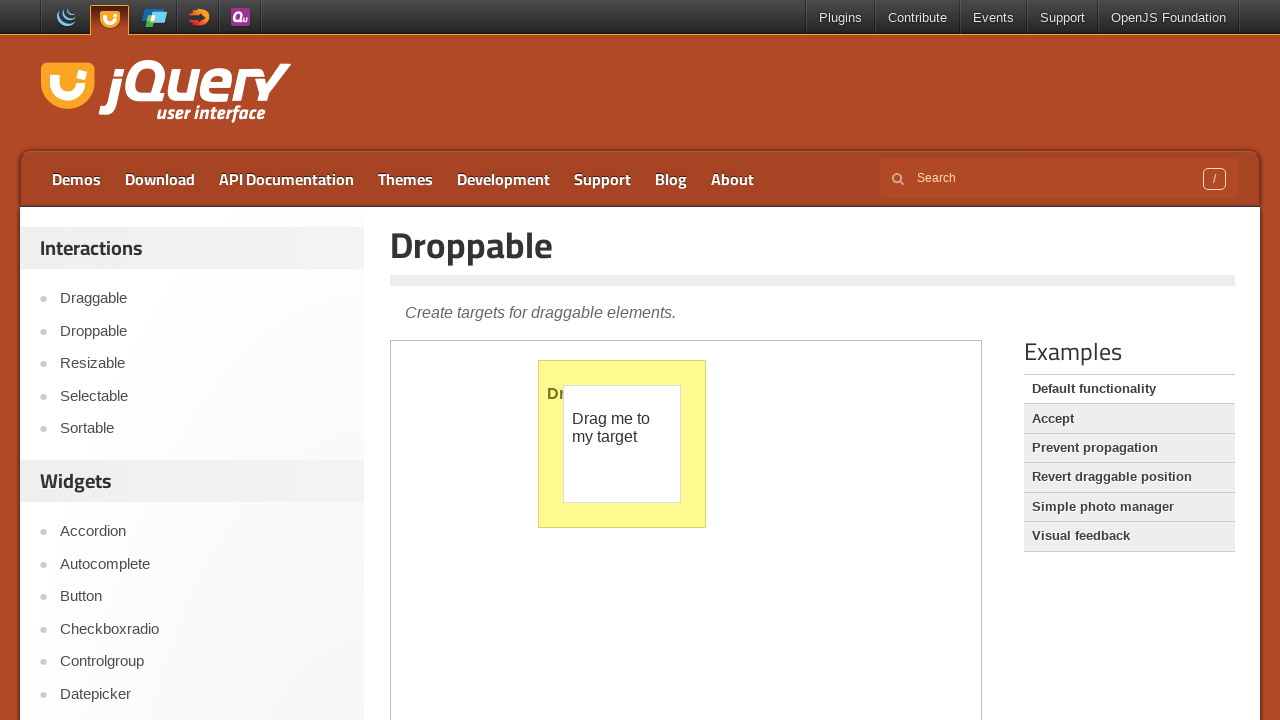

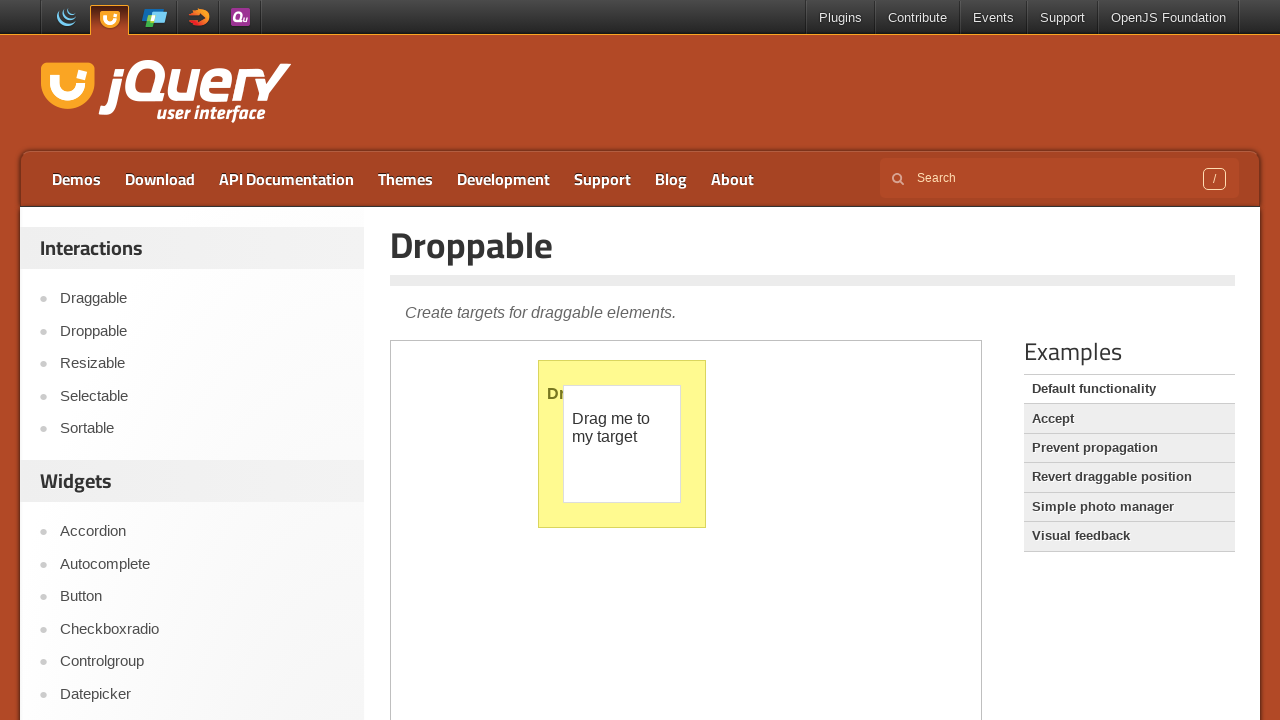